Tests that edits are cancelled when pressing Escape

Starting URL: https://demo.playwright.dev/todomvc

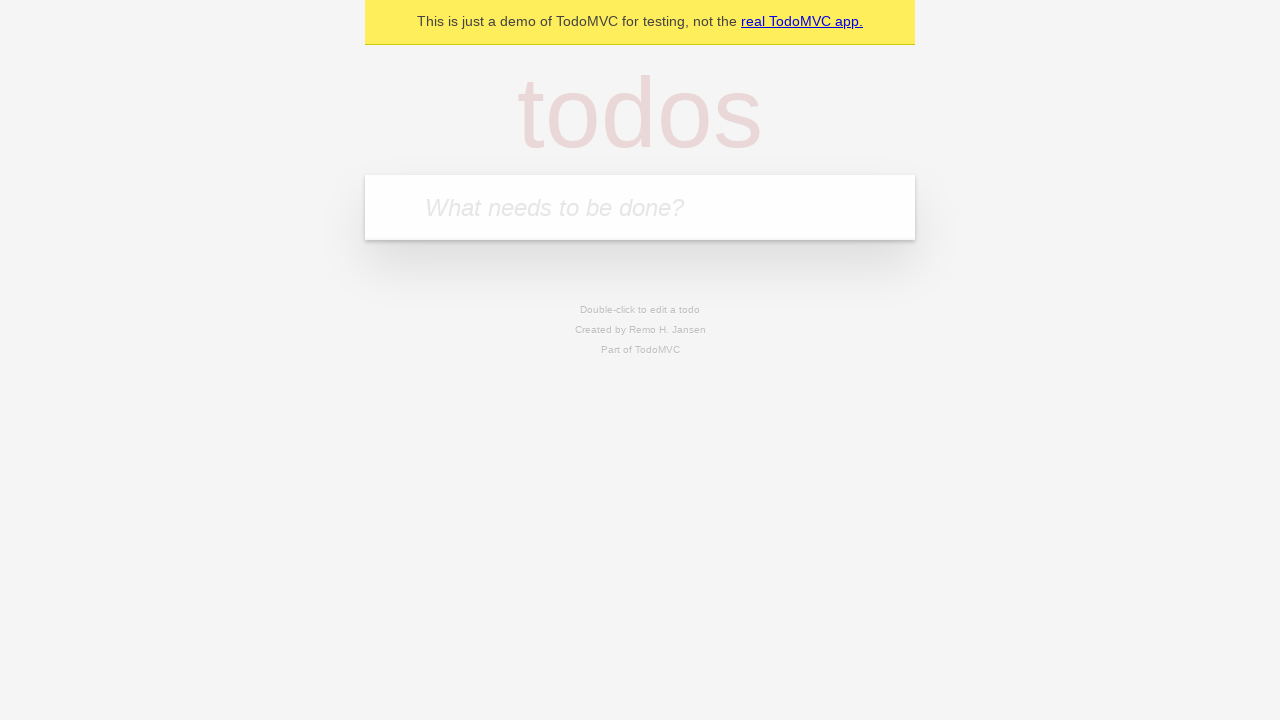

Filled new todo input with 'buy some cheese' on internal:attr=[placeholder="What needs to be done?"i]
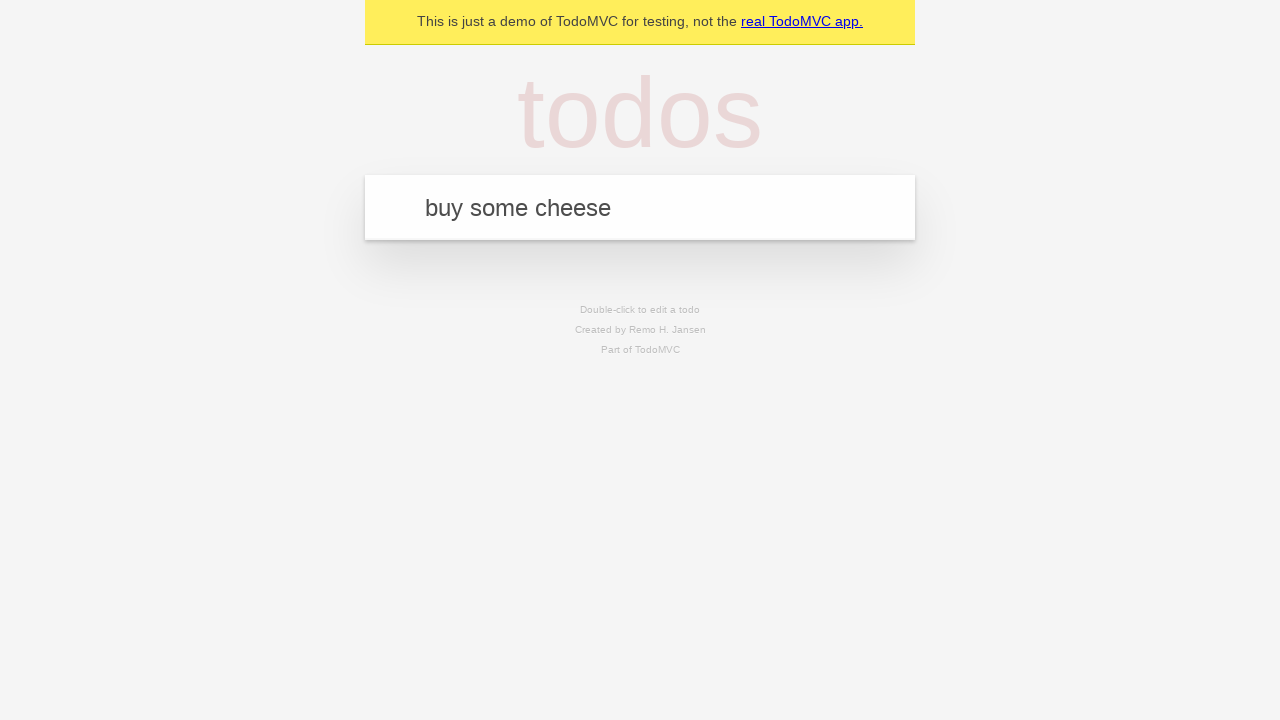

Pressed Enter to create todo 'buy some cheese' on internal:attr=[placeholder="What needs to be done?"i]
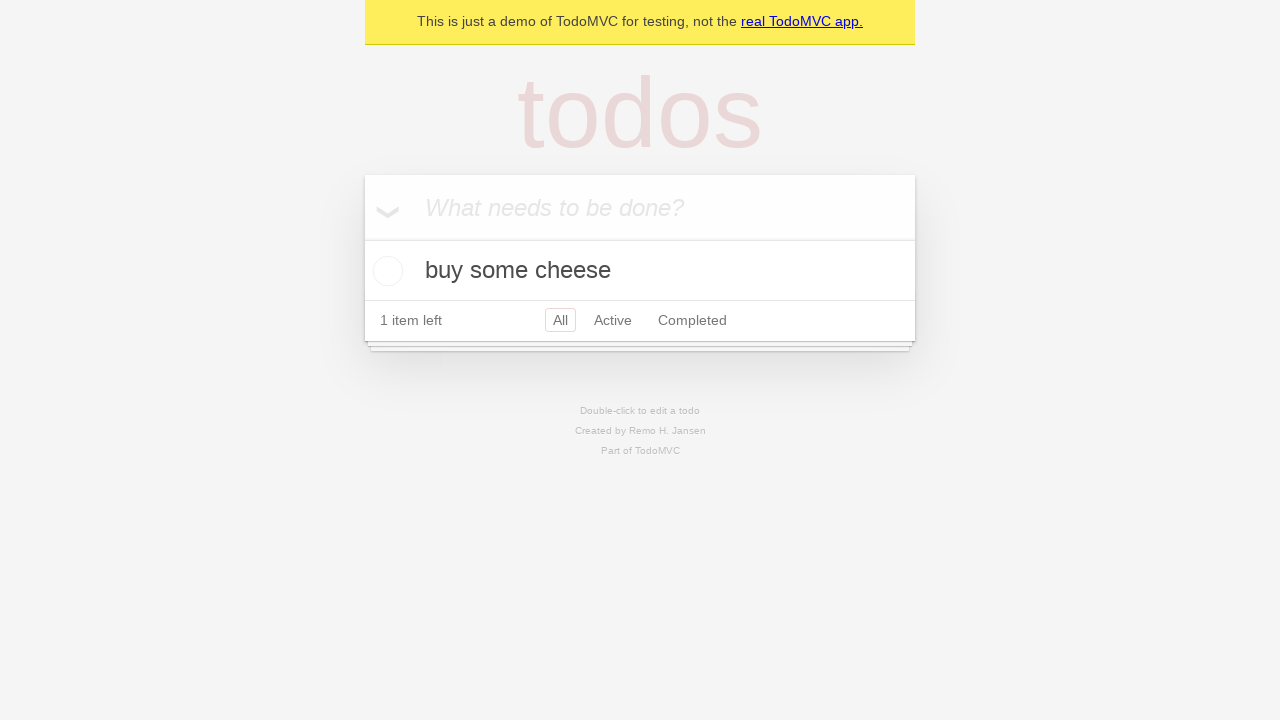

Filled new todo input with 'feed the cat' on internal:attr=[placeholder="What needs to be done?"i]
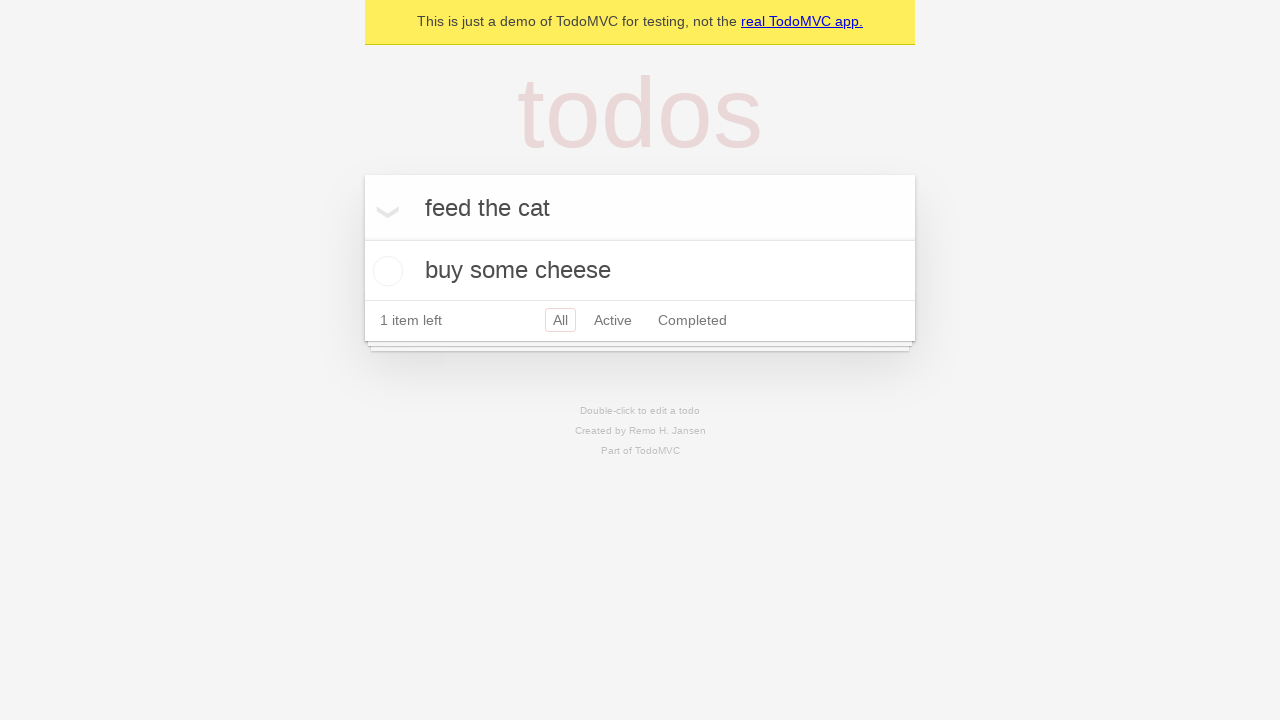

Pressed Enter to create todo 'feed the cat' on internal:attr=[placeholder="What needs to be done?"i]
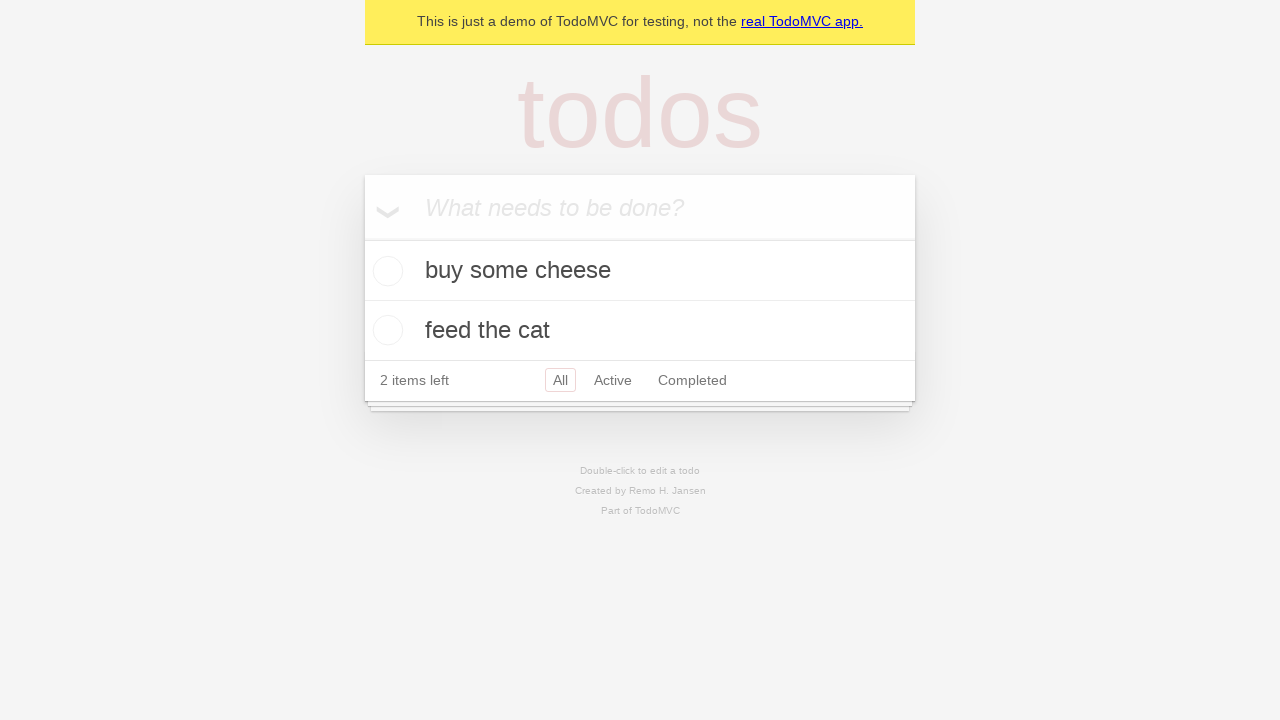

Filled new todo input with 'book a doctors appointment' on internal:attr=[placeholder="What needs to be done?"i]
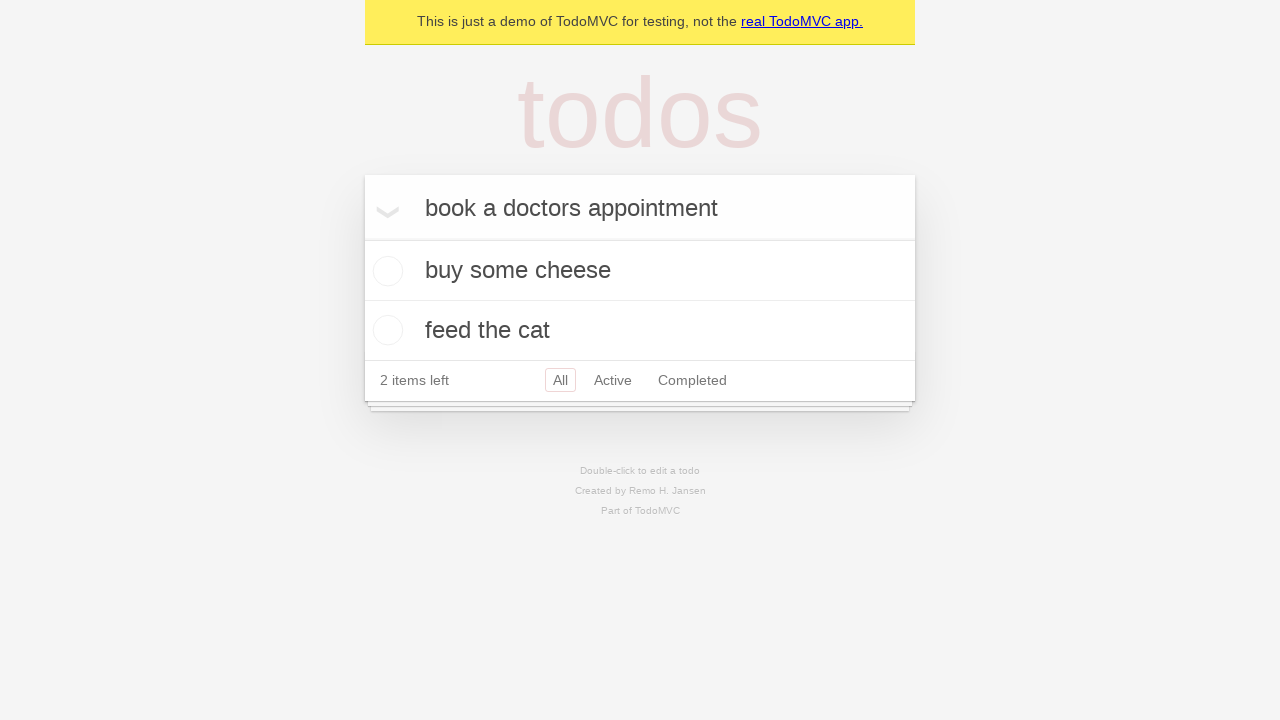

Pressed Enter to create todo 'book a doctors appointment' on internal:attr=[placeholder="What needs to be done?"i]
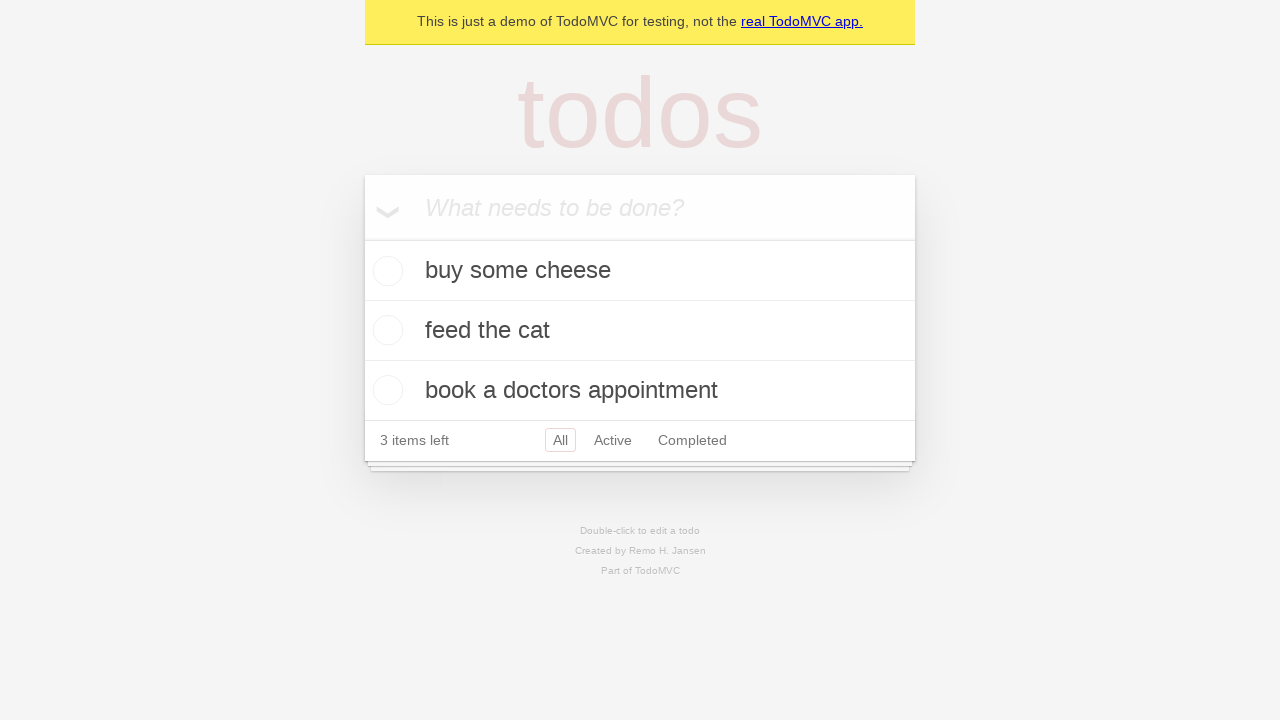

Double-clicked second todo item to enter edit mode at (640, 331) on internal:testid=[data-testid="todo-item"s] >> nth=1
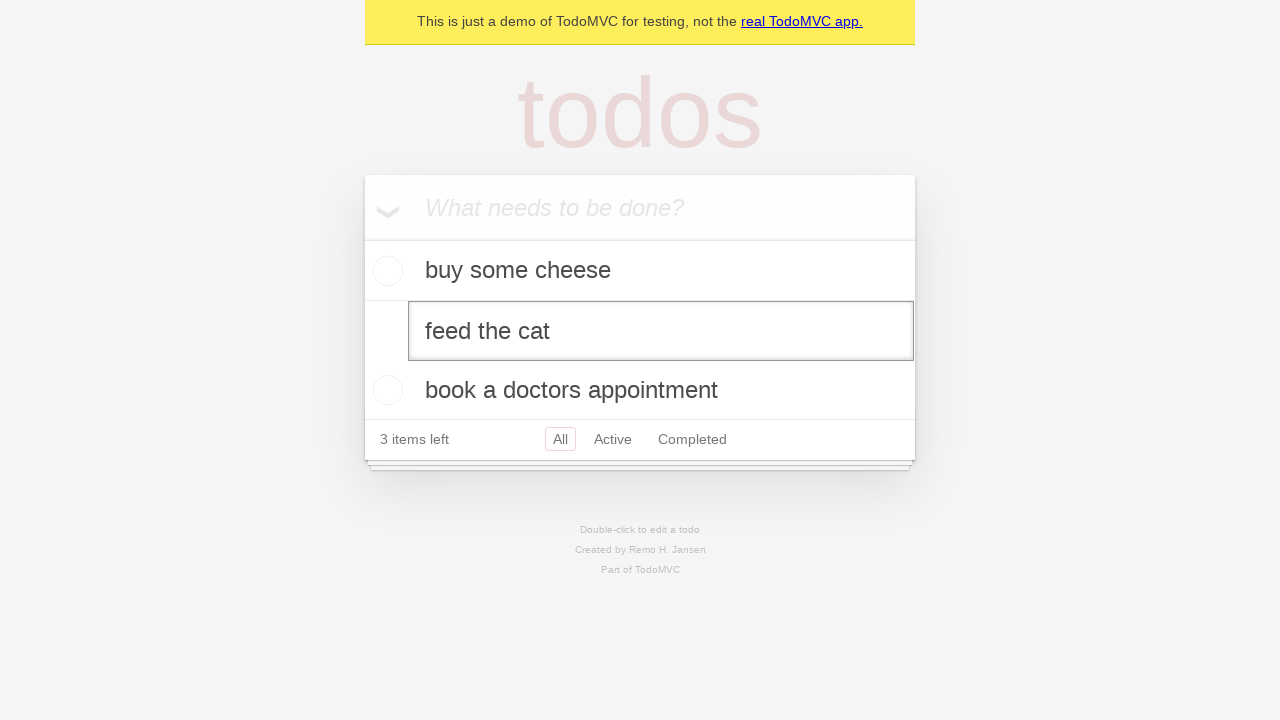

Filled edit textbox with 'buy some sausages' on internal:testid=[data-testid="todo-item"s] >> nth=1 >> internal:role=textbox[nam
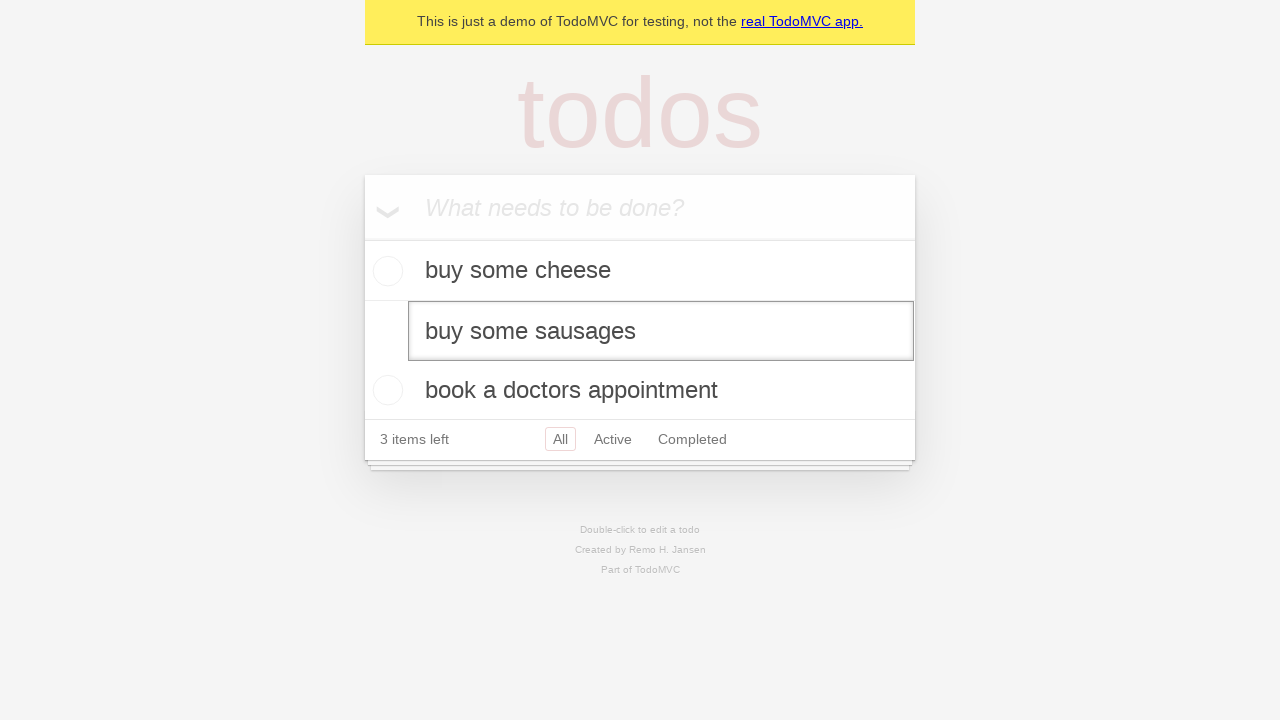

Pressed Escape to cancel edit on internal:testid=[data-testid="todo-item"s] >> nth=1 >> internal:role=textbox[nam
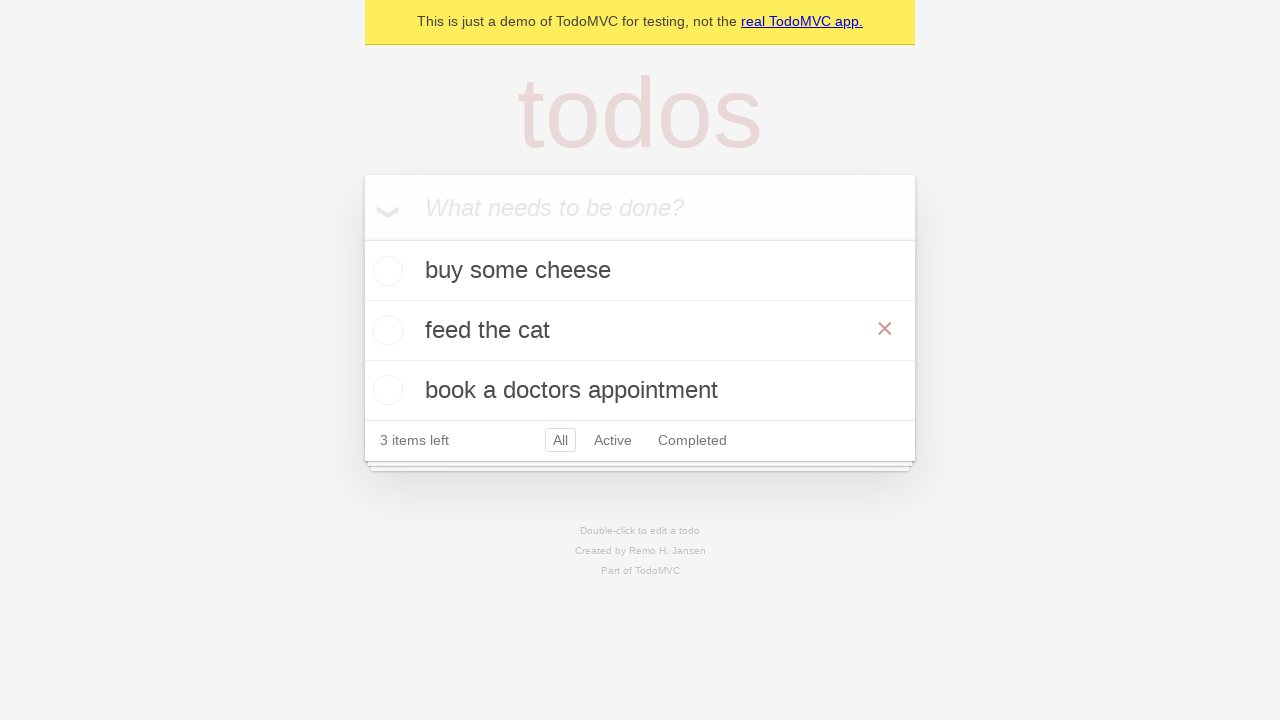

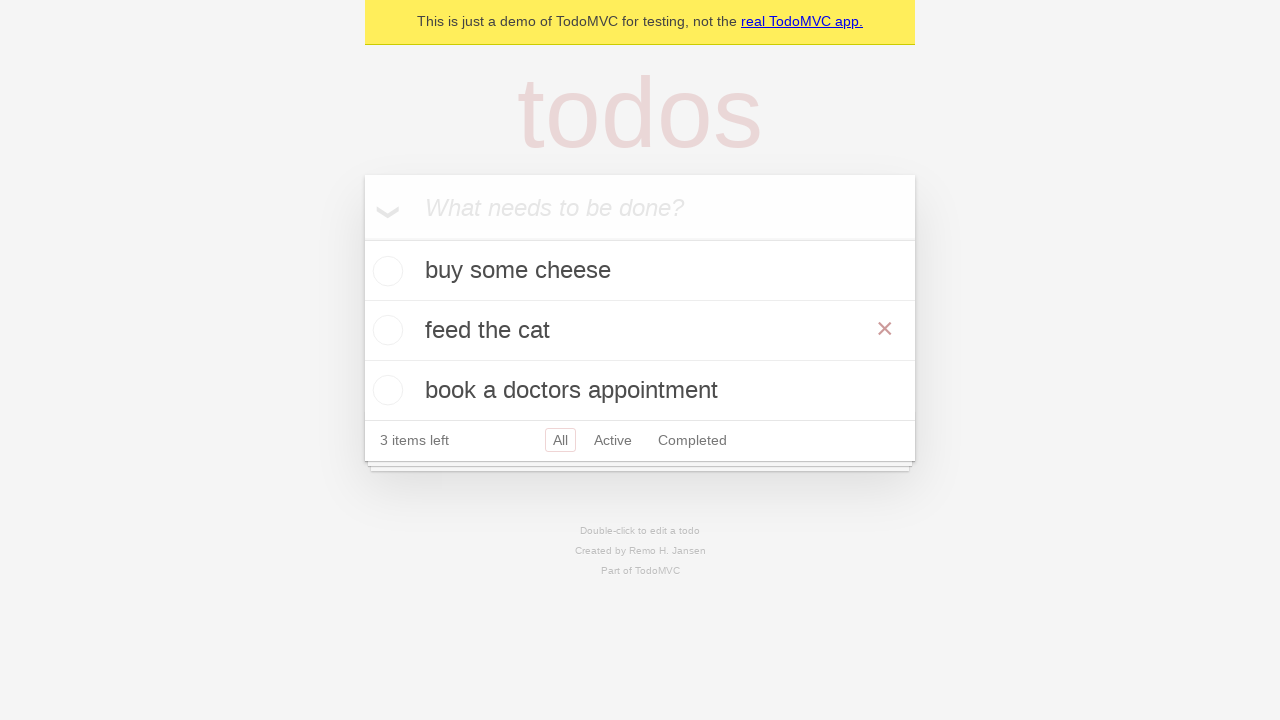